Tests an online addition calculator by entering two numbers (15 and 15) into input fields and clicking the calculate button to perform the addition

Starting URL: https://www.marshu.com/articles/calculate-addition-calculator-add-two-numbers.php

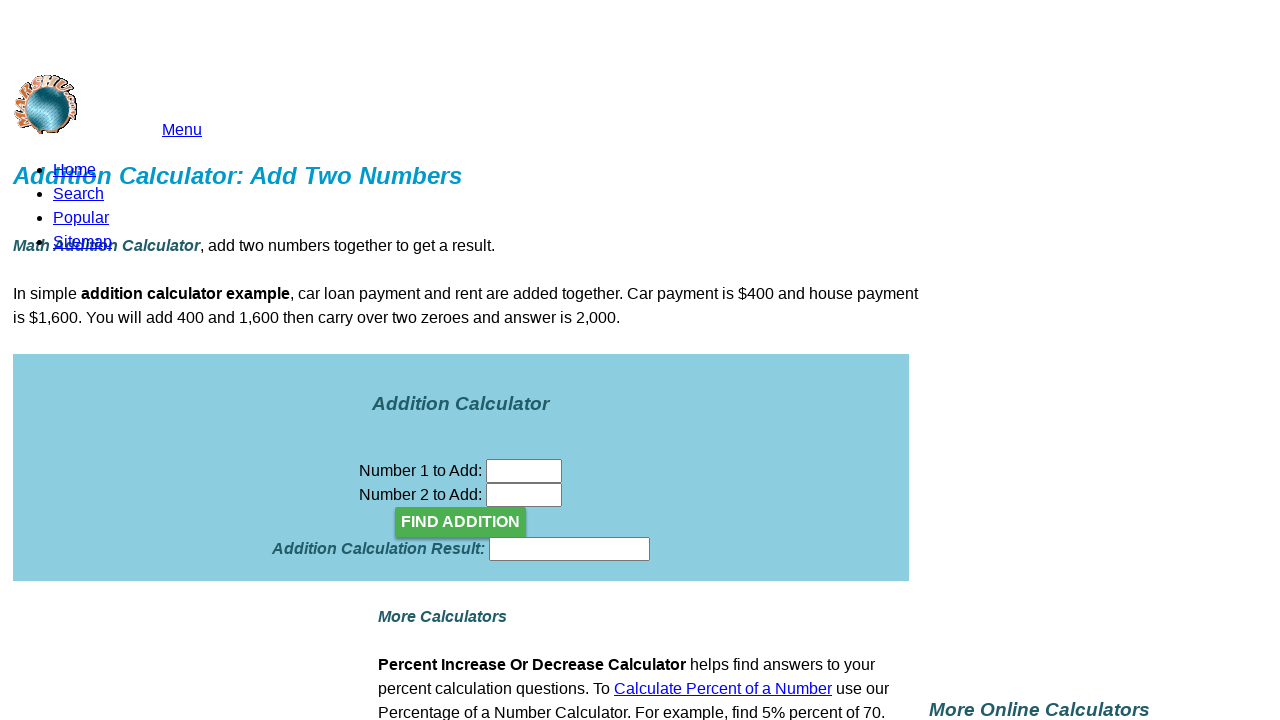

Entered first number (15) into the first input field on input[name="n01"]
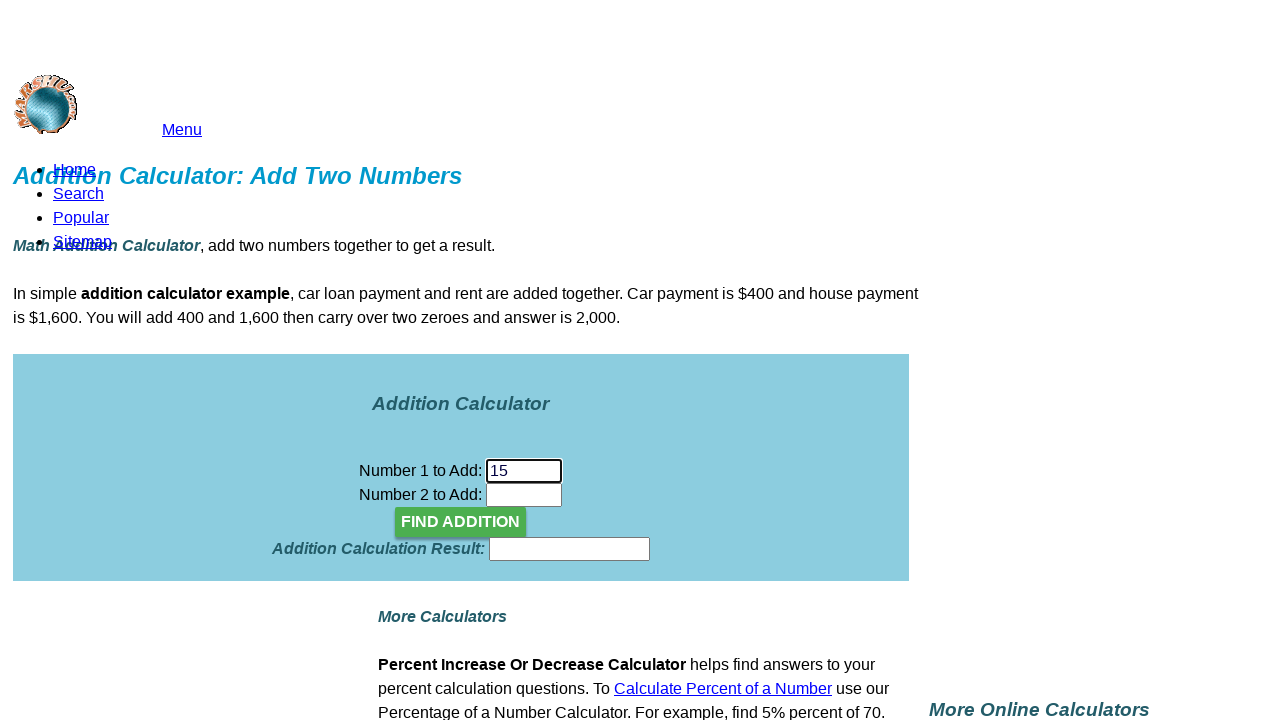

Entered second number (15) into the second input field on input[name="n02"]
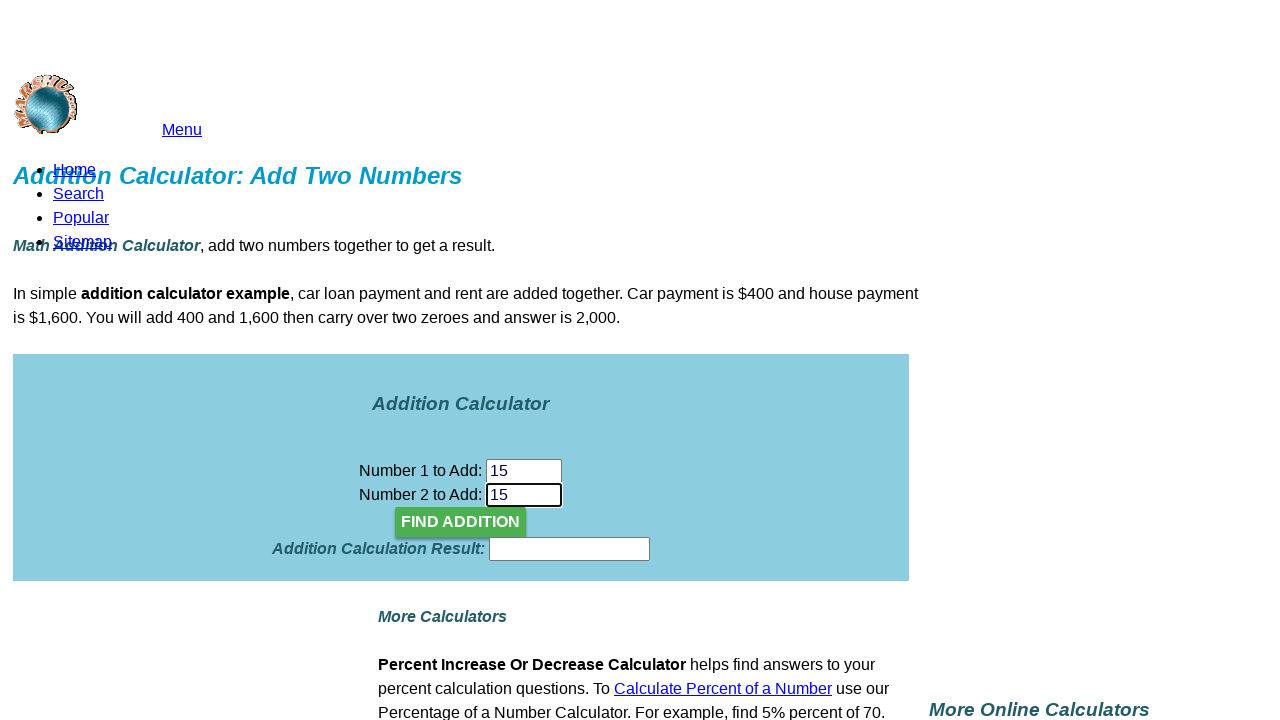

Clicked the calculate button at (461, 522) on input[onclick="findcalculatorcalculate(this.form)"]
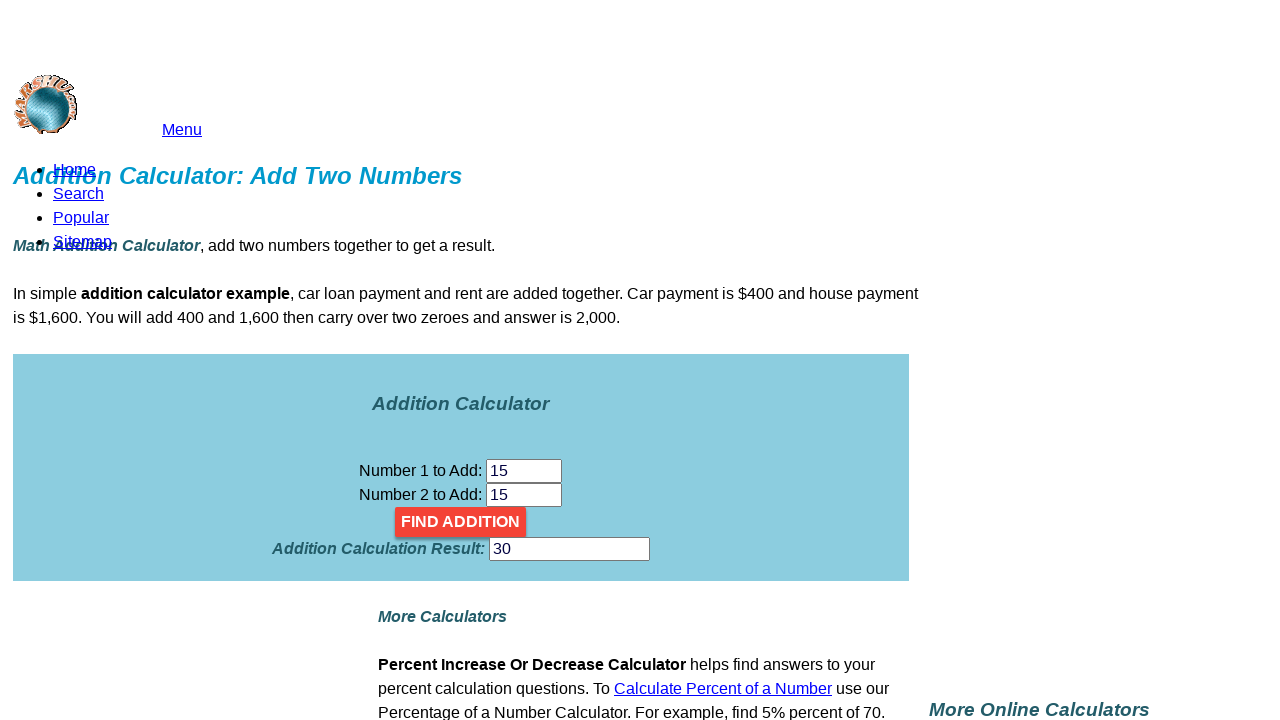

Waited 1 second for the result to be processed
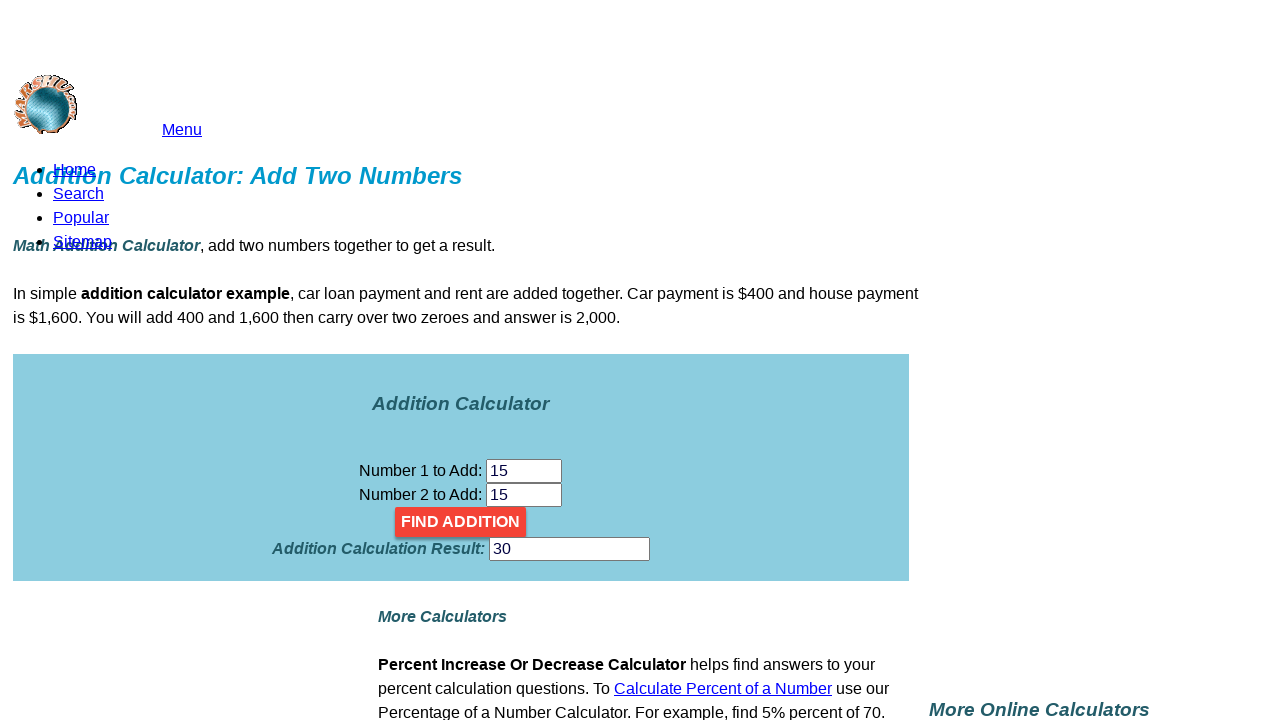

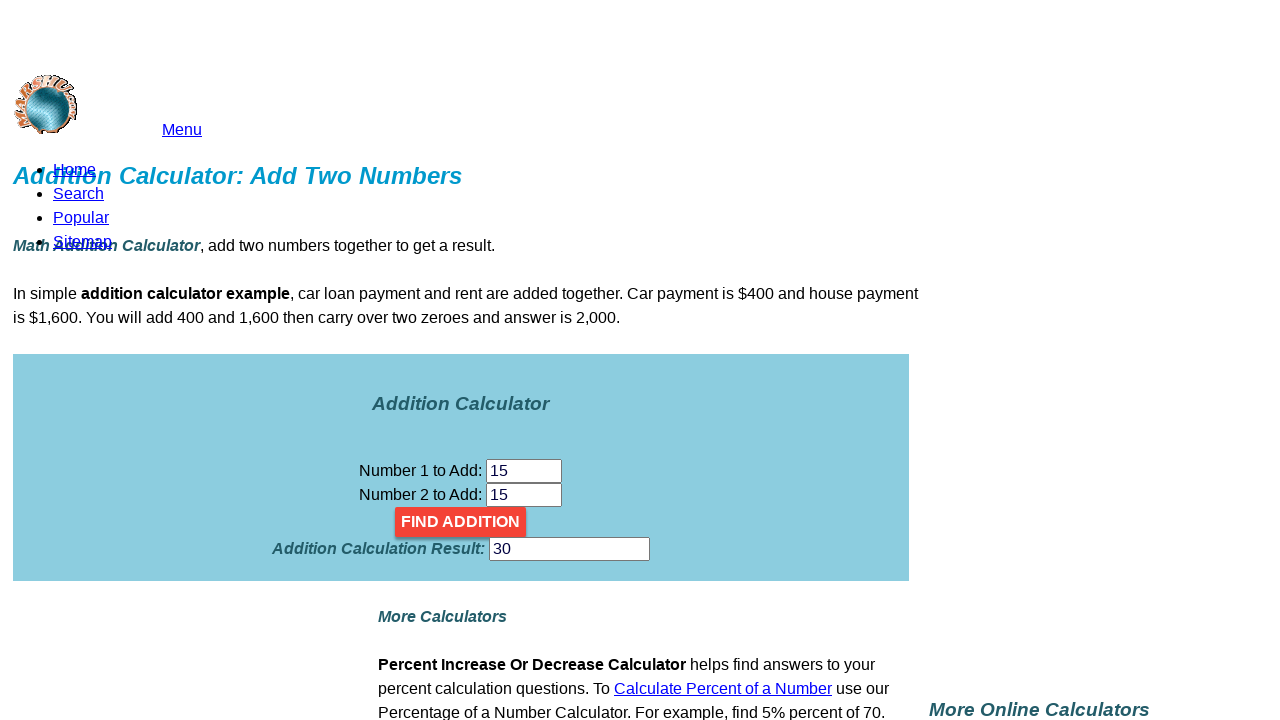